Navigates to a JavaScript-rendered quotes page, waits for quotes to load, and clicks through to the next page of quotes using pagination.

Starting URL: http://quotes.toscrape.com/js

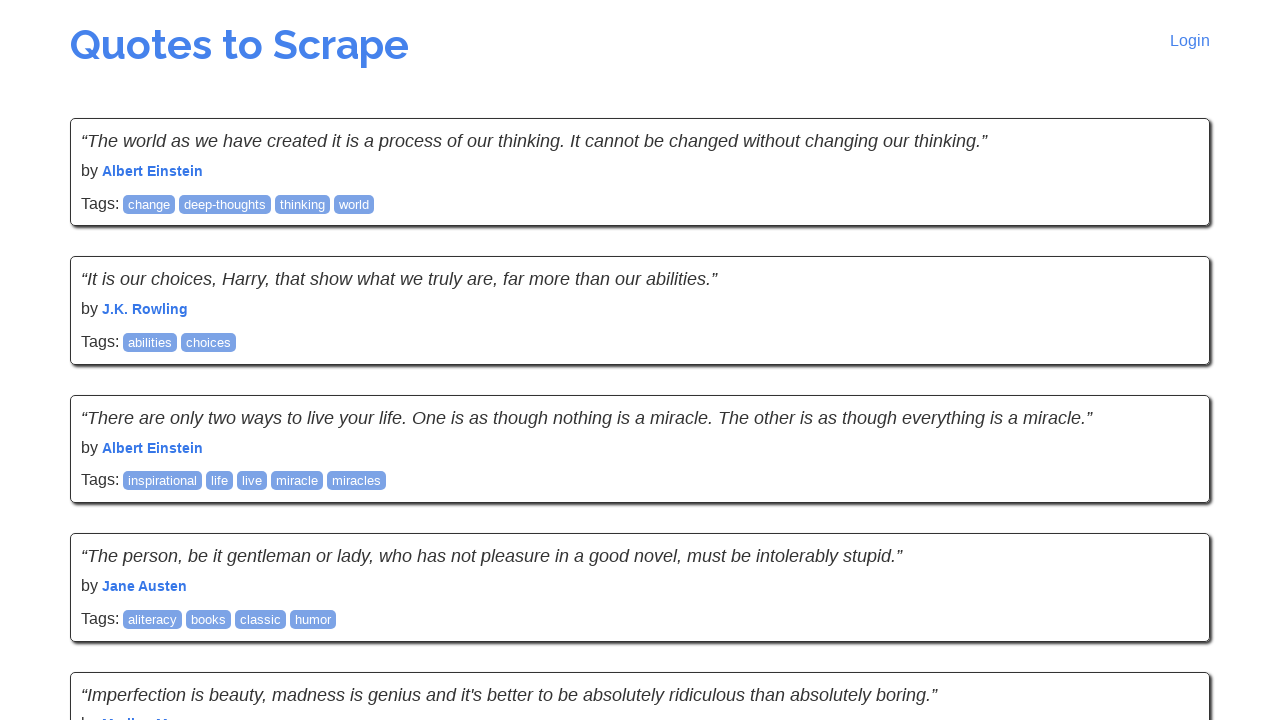

Waited for quote elements to load
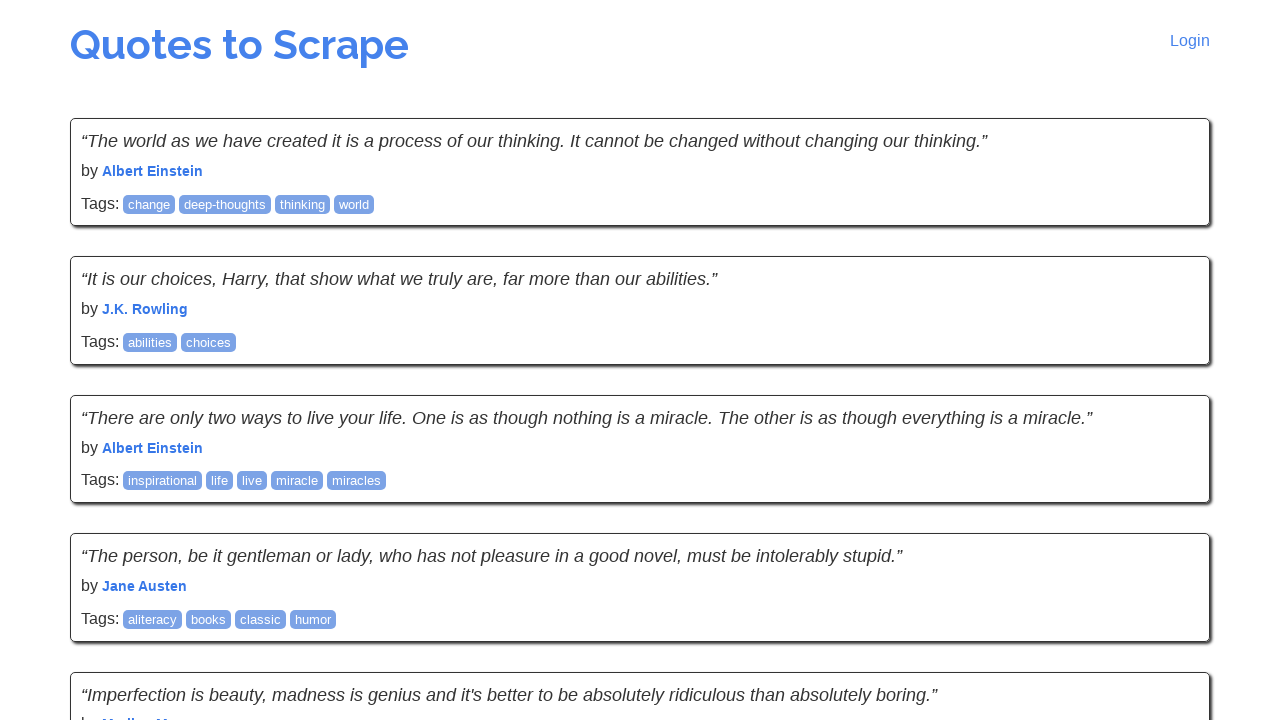

Verified quote text elements are present
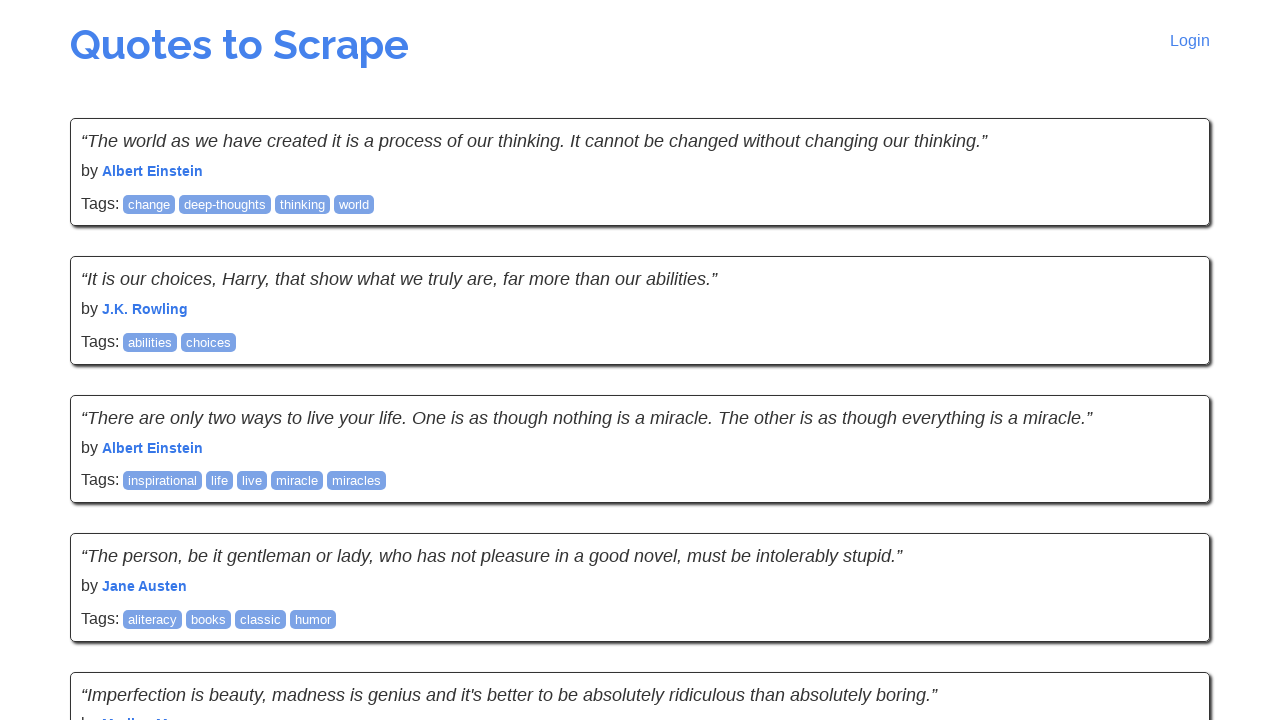

Verified quote author elements are present
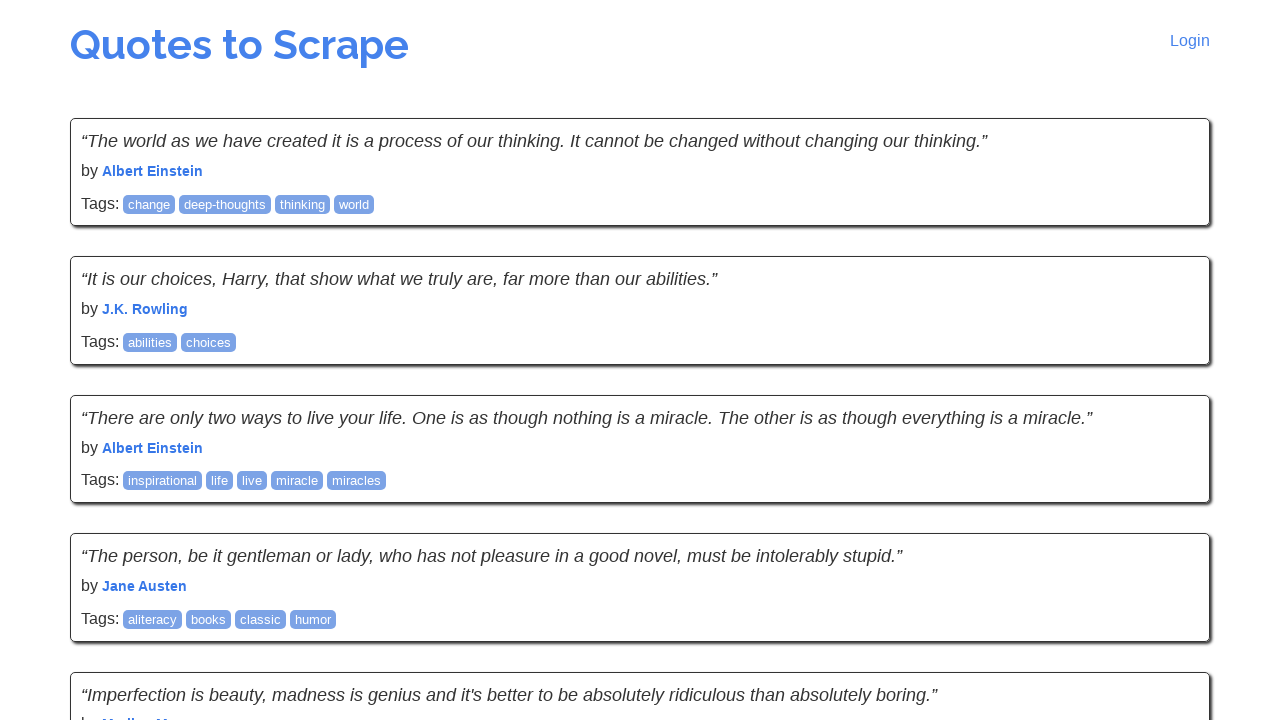

Located next page link
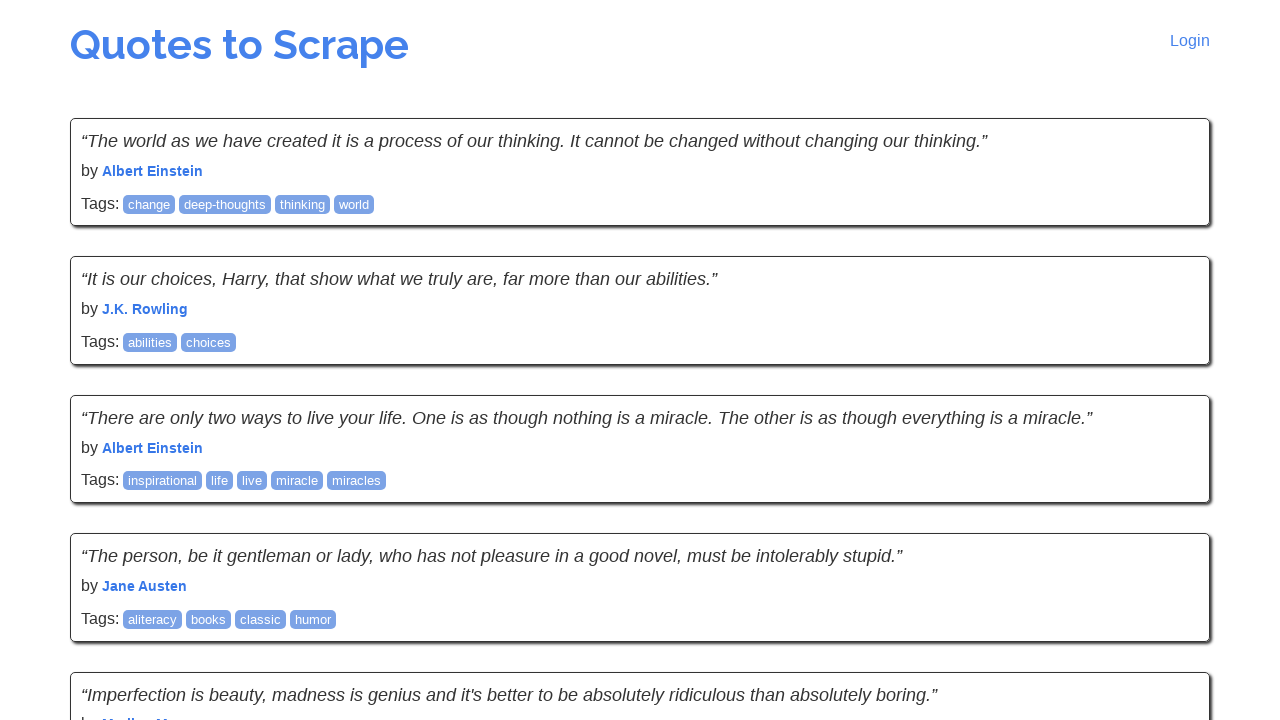

Clicked next page link to navigate to the next set of quotes
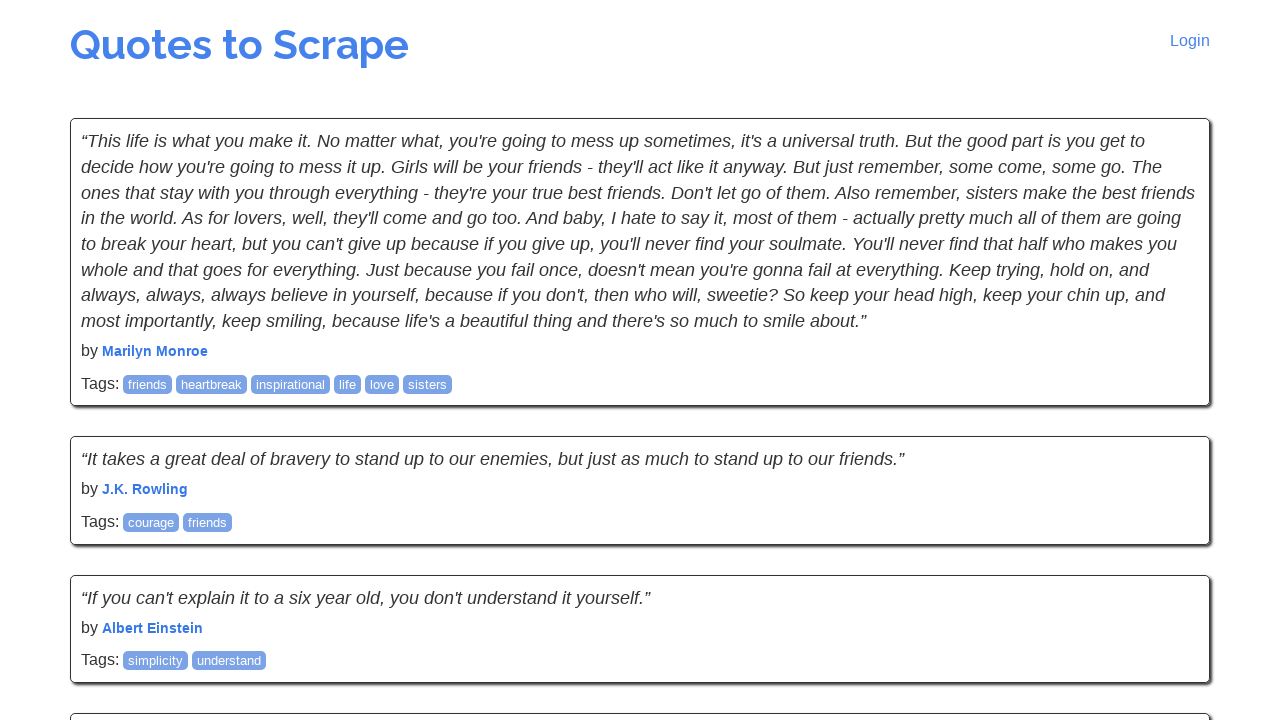

Waited for quotes on the next page to load
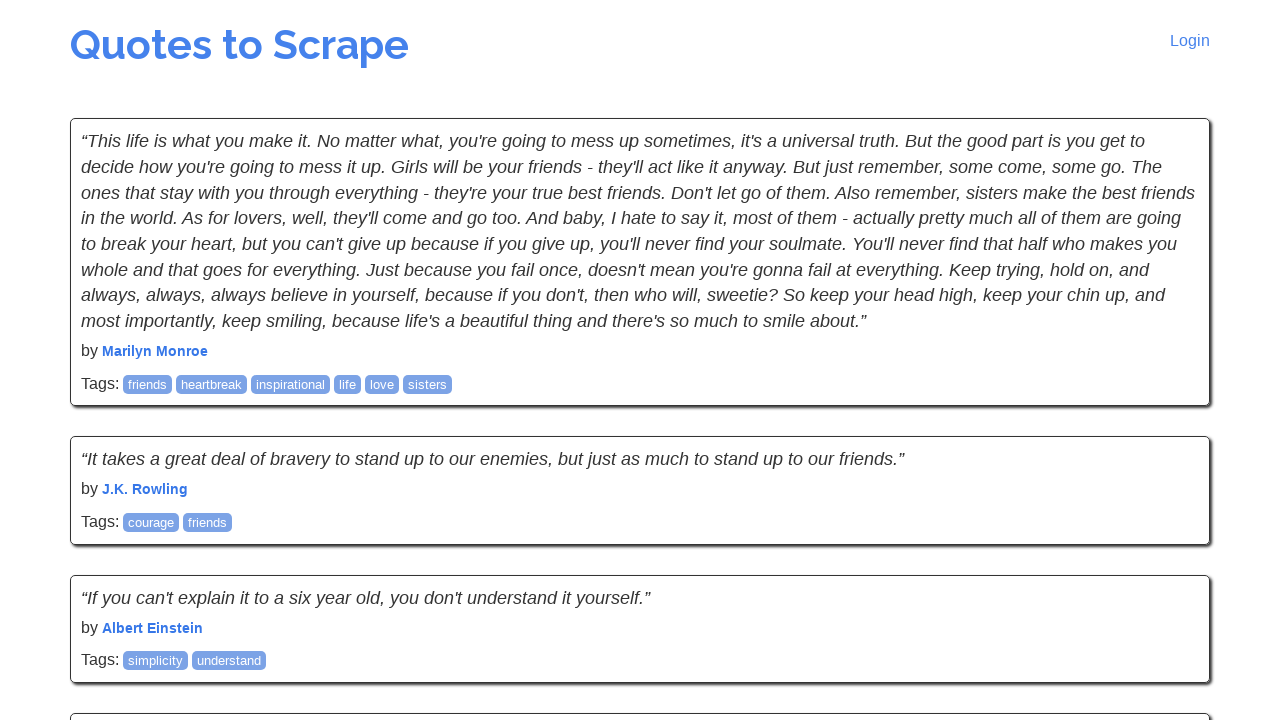

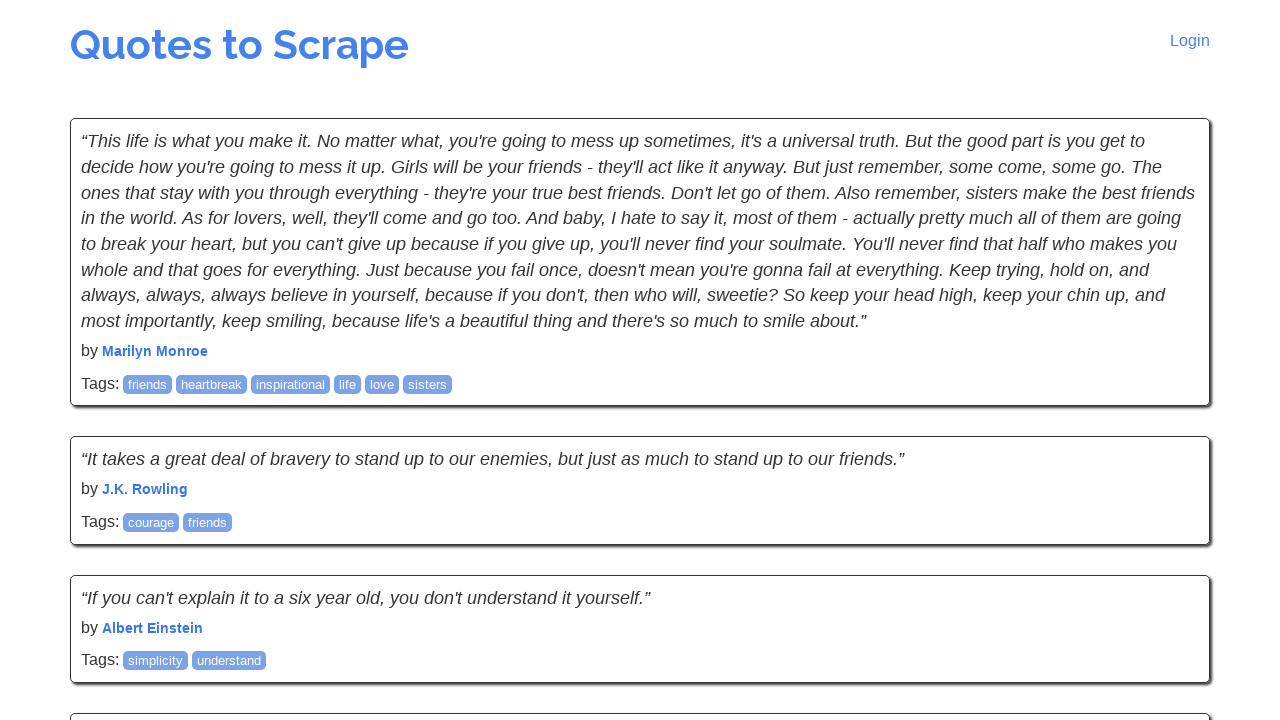